Tests filtering to display only active (uncompleted) items

Starting URL: https://demo.playwright.dev/todomvc

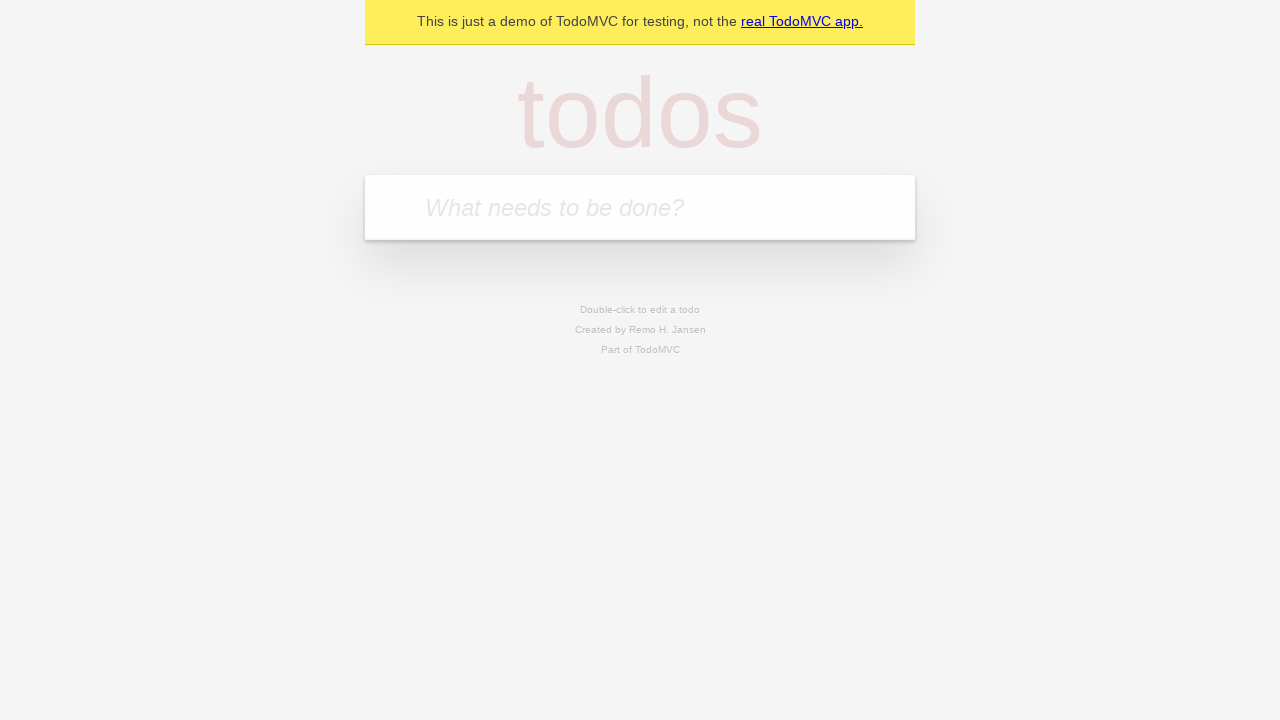

Filled todo input with 'buy some cheese' on internal:attr=[placeholder="What needs to be done?"i]
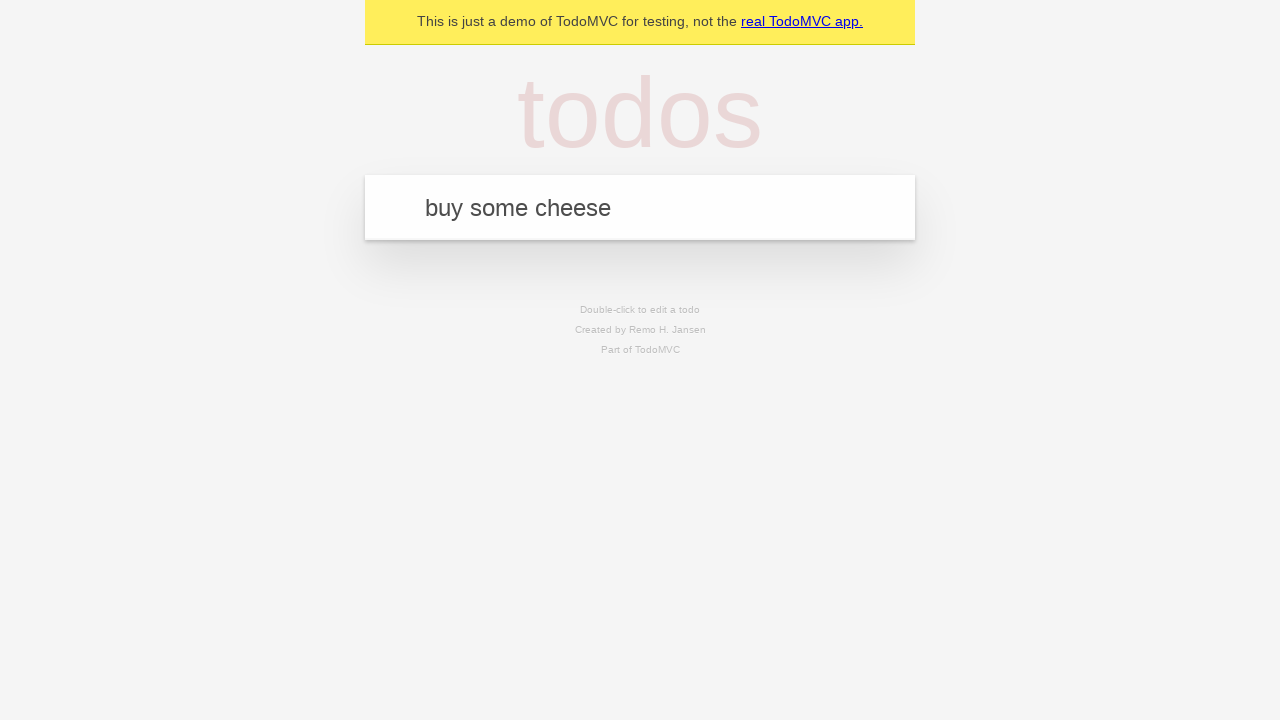

Pressed Enter to create first todo on internal:attr=[placeholder="What needs to be done?"i]
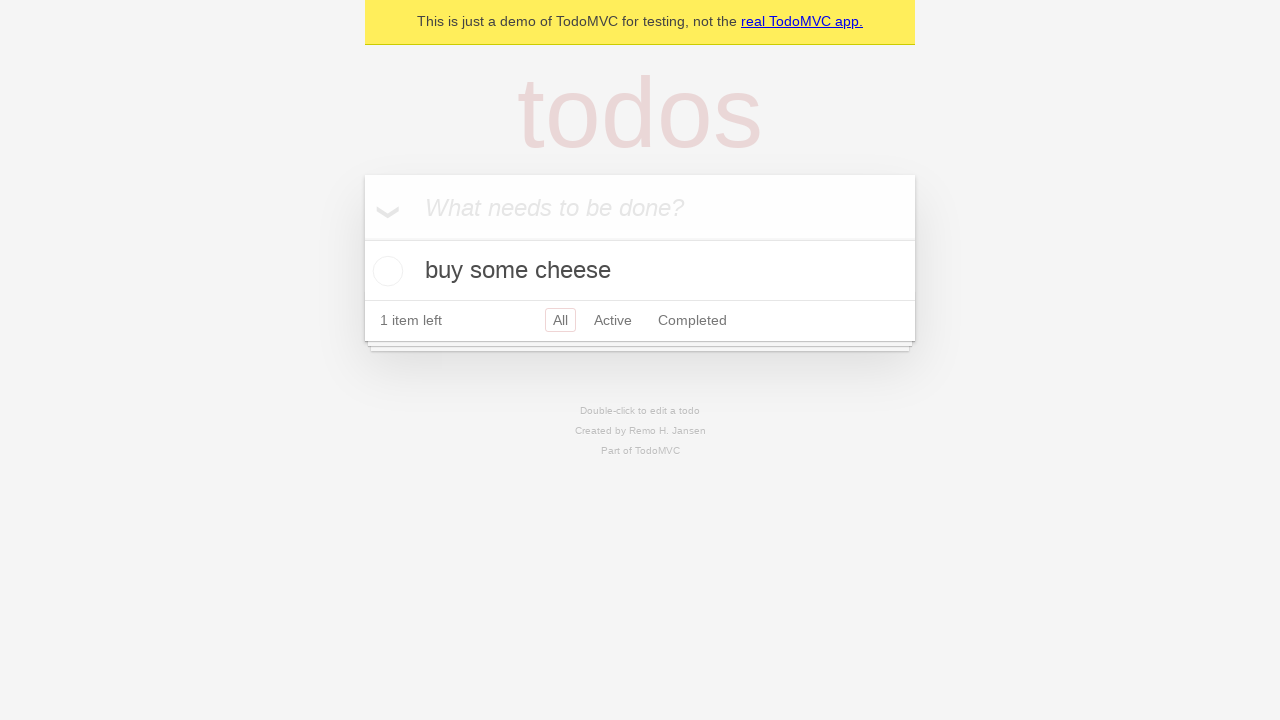

Filled todo input with 'feed the cat' on internal:attr=[placeholder="What needs to be done?"i]
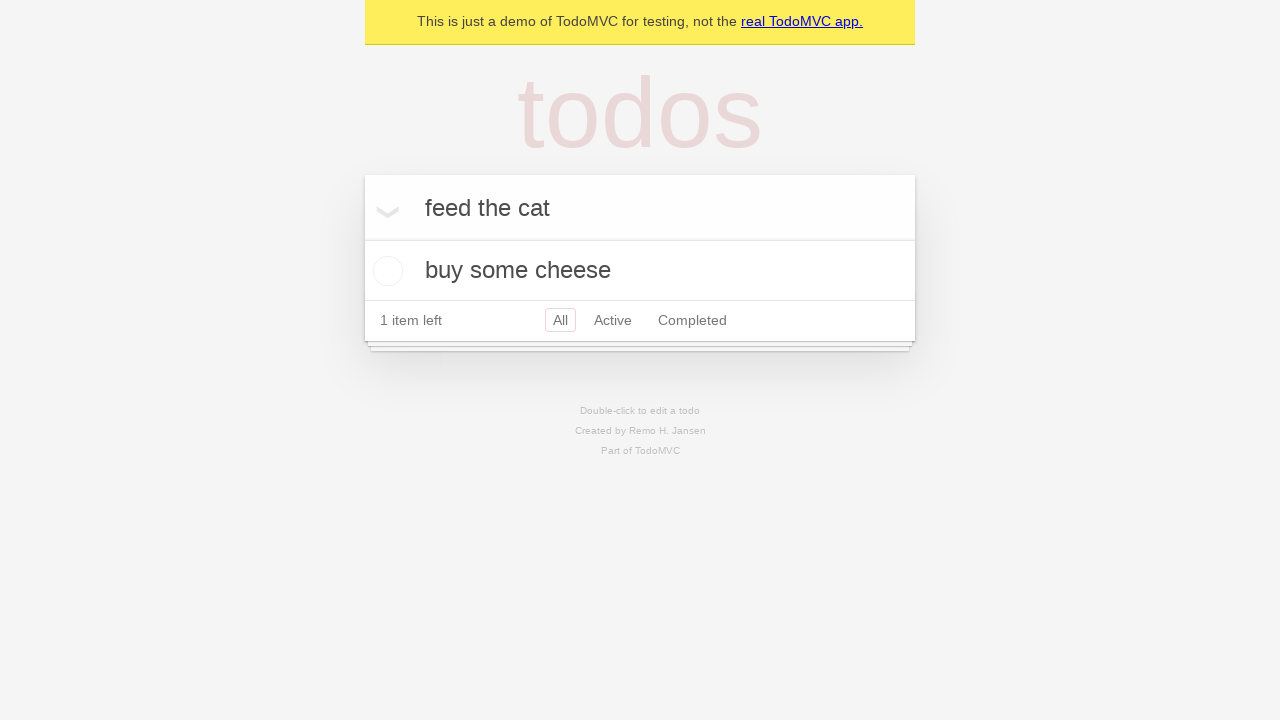

Pressed Enter to create second todo on internal:attr=[placeholder="What needs to be done?"i]
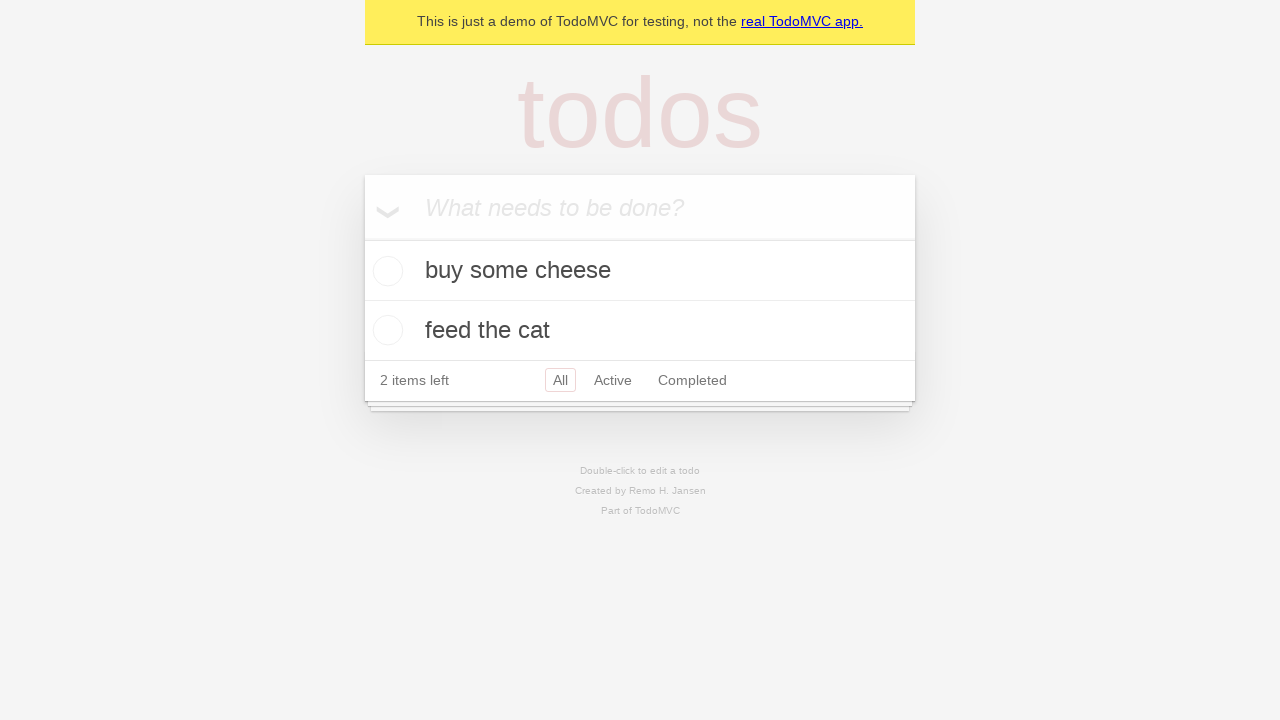

Filled todo input with 'book a doctors appointment' on internal:attr=[placeholder="What needs to be done?"i]
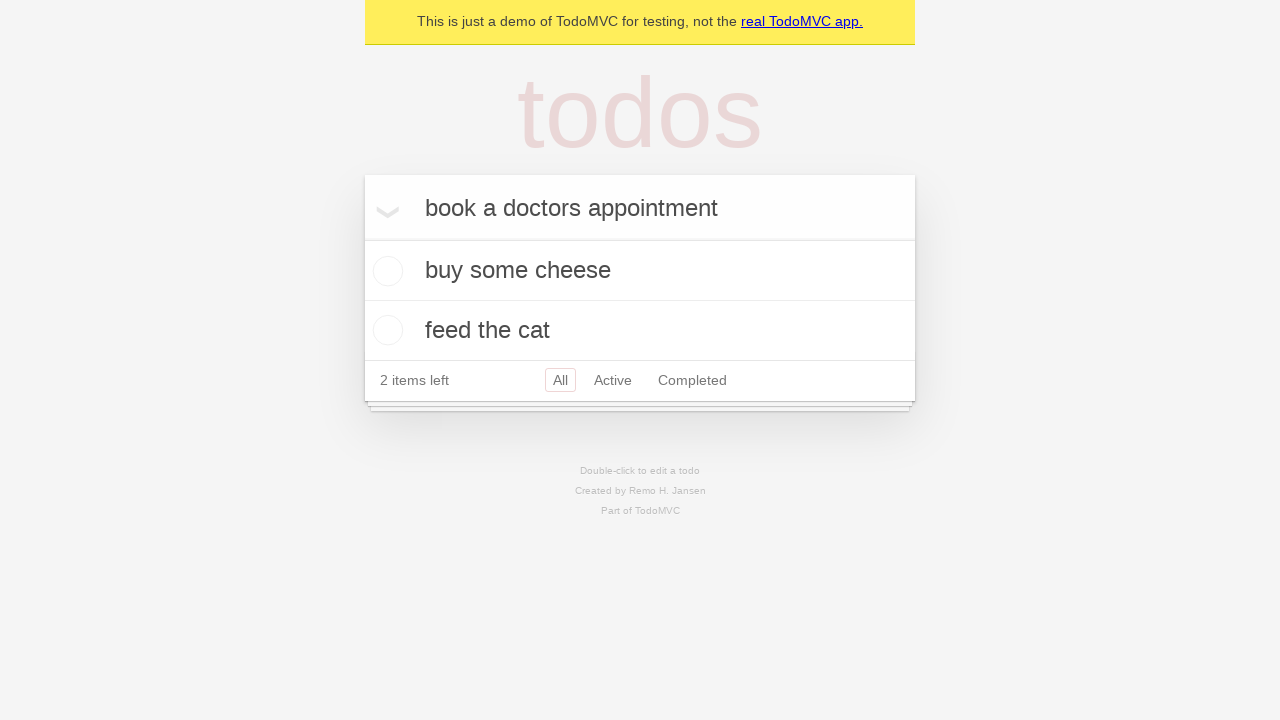

Pressed Enter to create third todo on internal:attr=[placeholder="What needs to be done?"i]
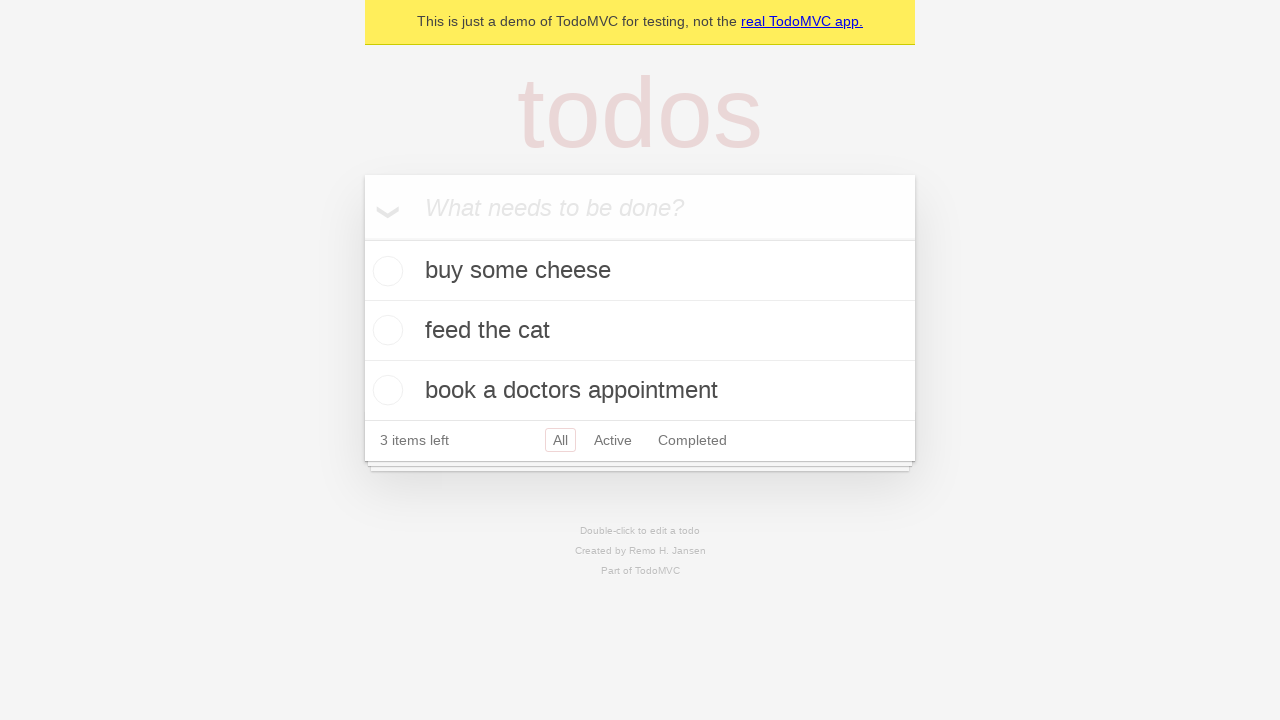

Checked the second todo to mark it as completed at (385, 330) on internal:testid=[data-testid="todo-item"s] >> nth=1 >> internal:role=checkbox
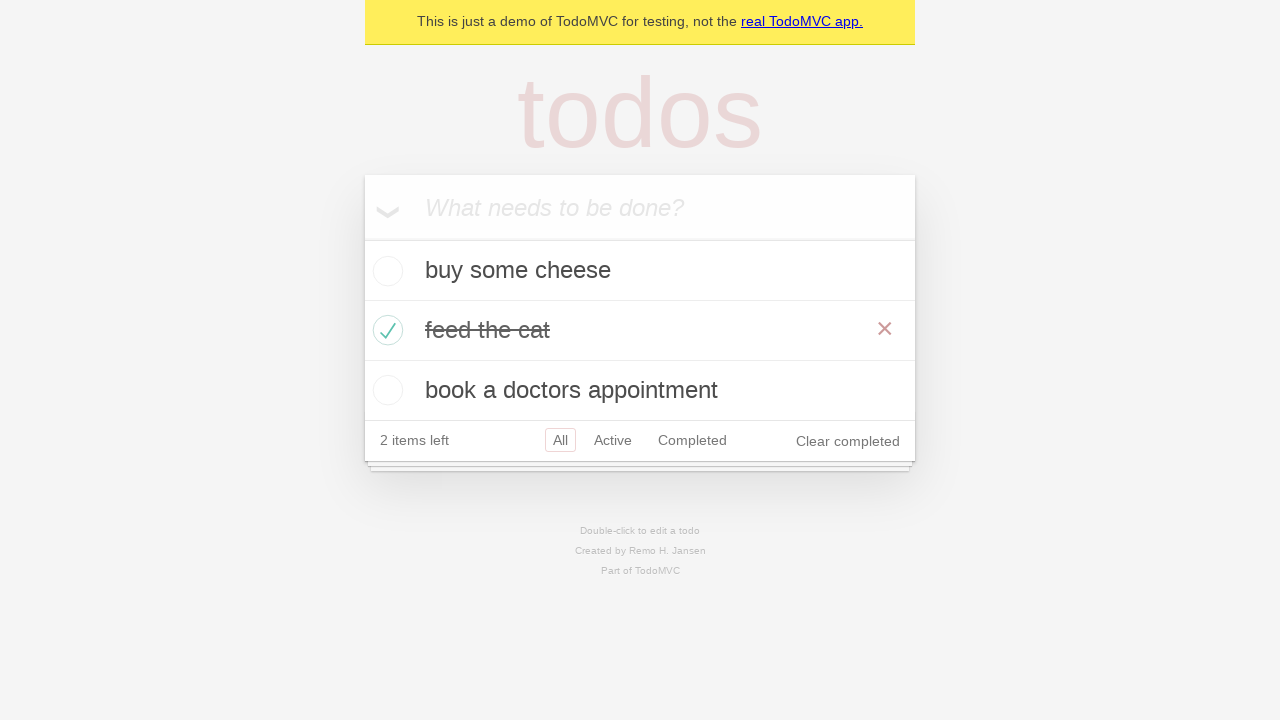

Clicked Active filter to display only uncompleted items at (613, 440) on internal:role=link[name="Active"i]
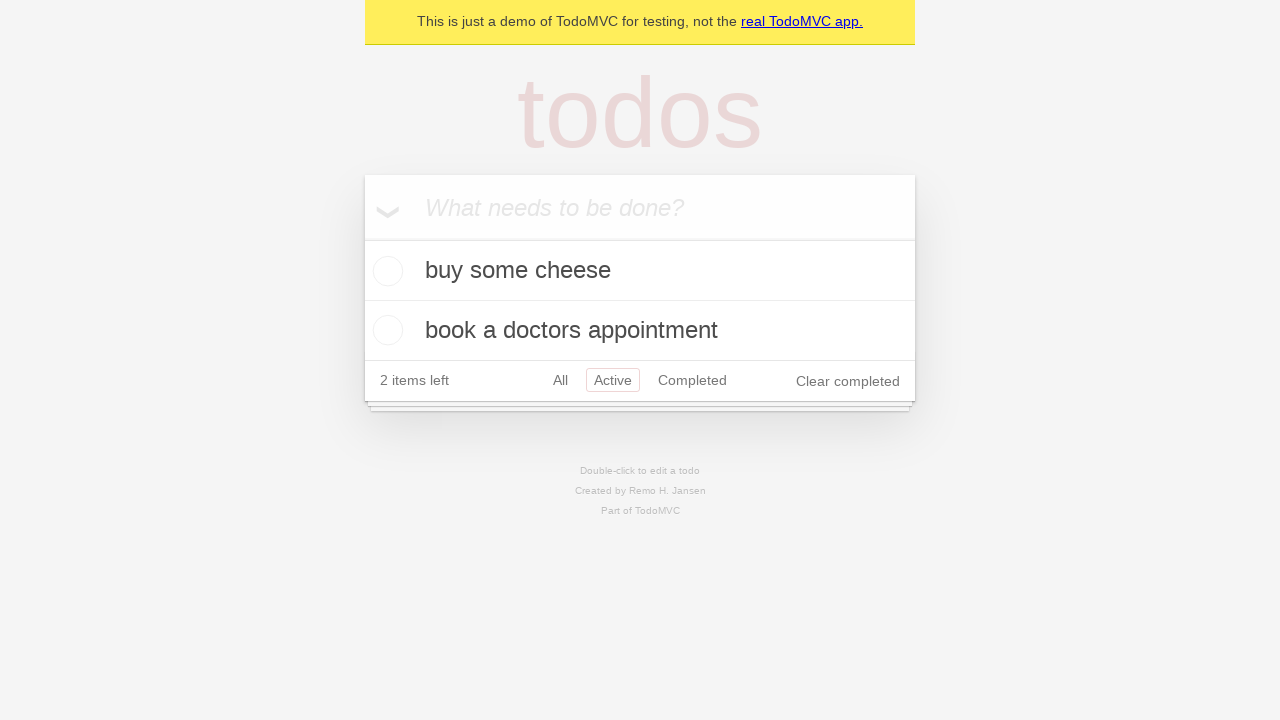

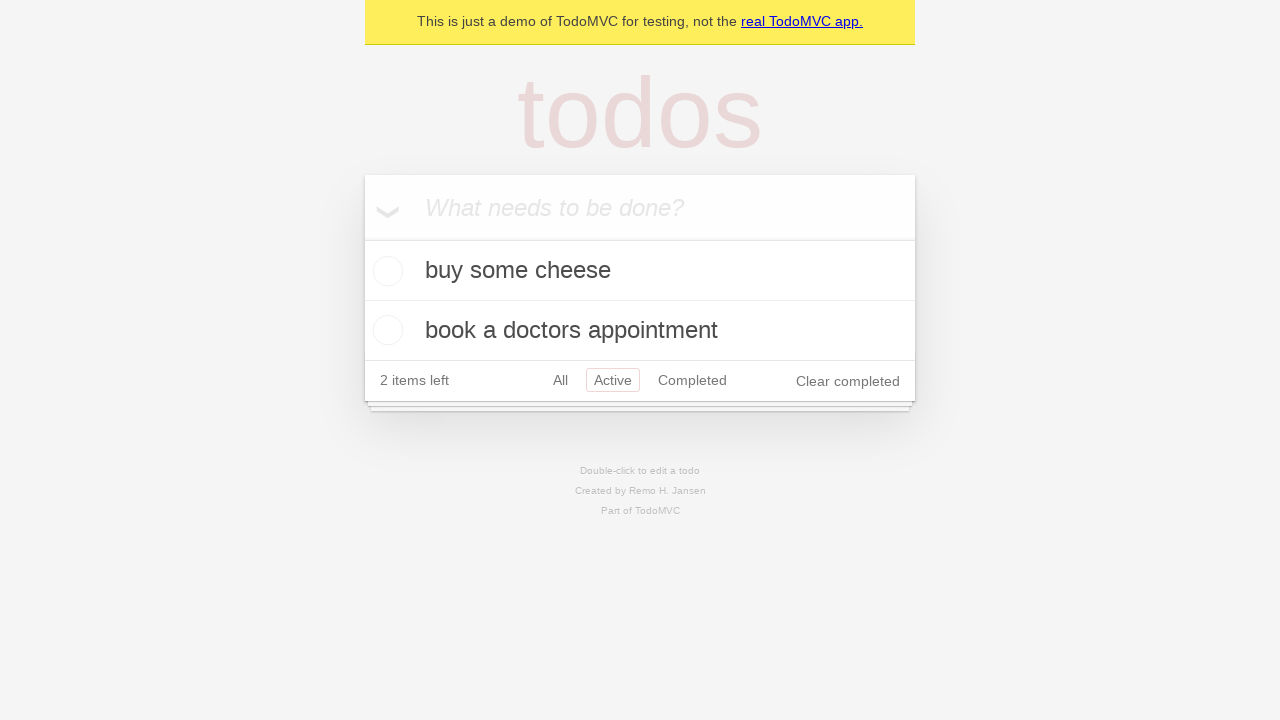